Tests dropdown selection functionality by selecting options using different methods - by visible text, value, and index

Starting URL: https://letcode.in/dropdowns

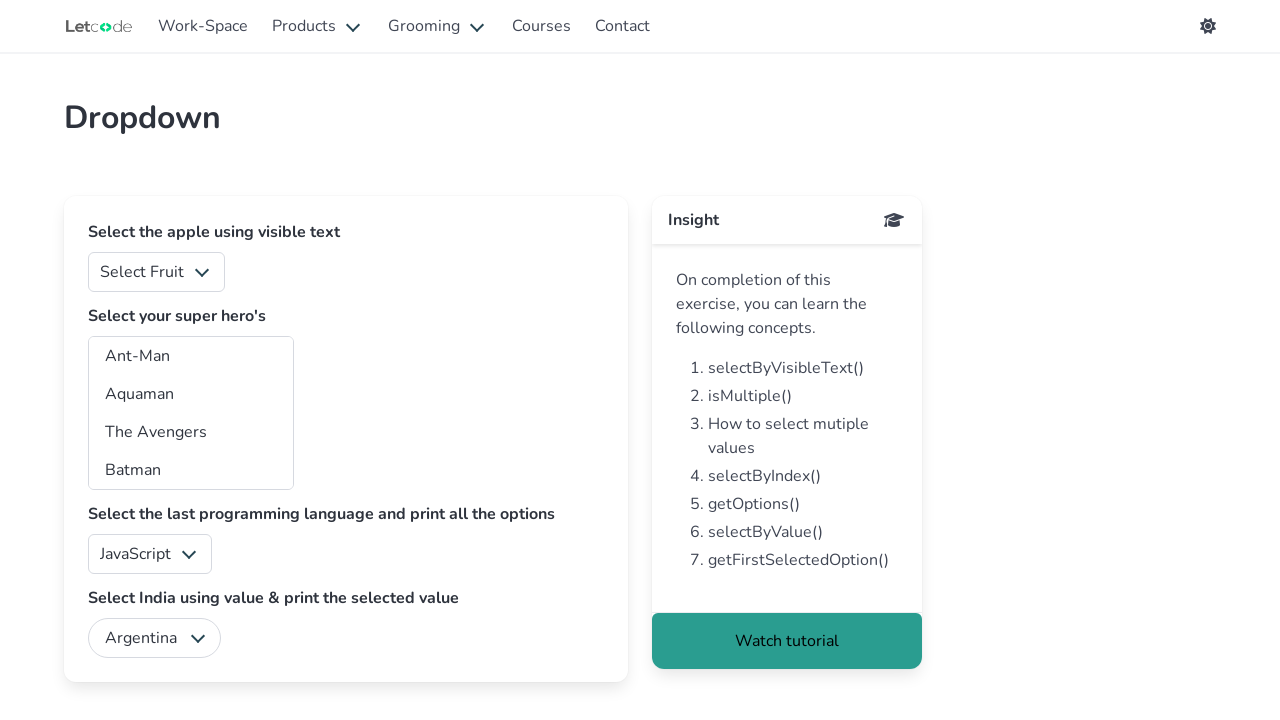

Selected 'Mango' from fruit dropdown by visible text on #fruits
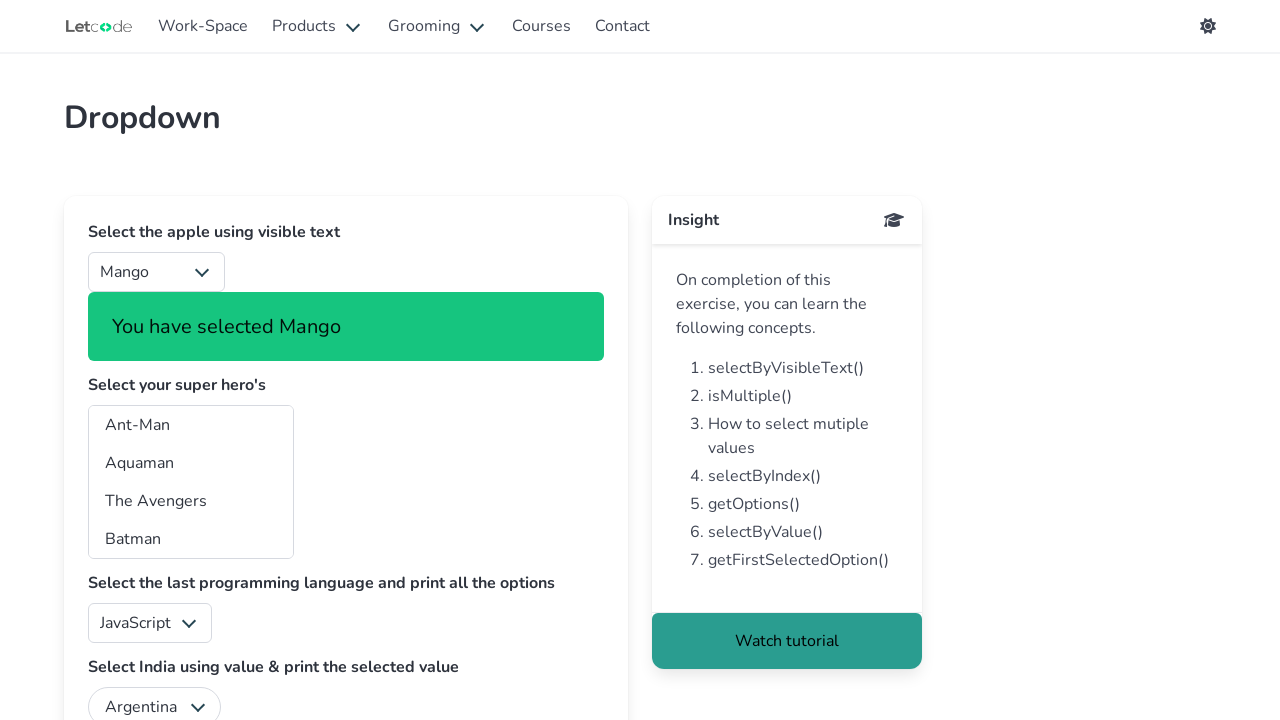

Selected 'India' from country dropdown by value on #country
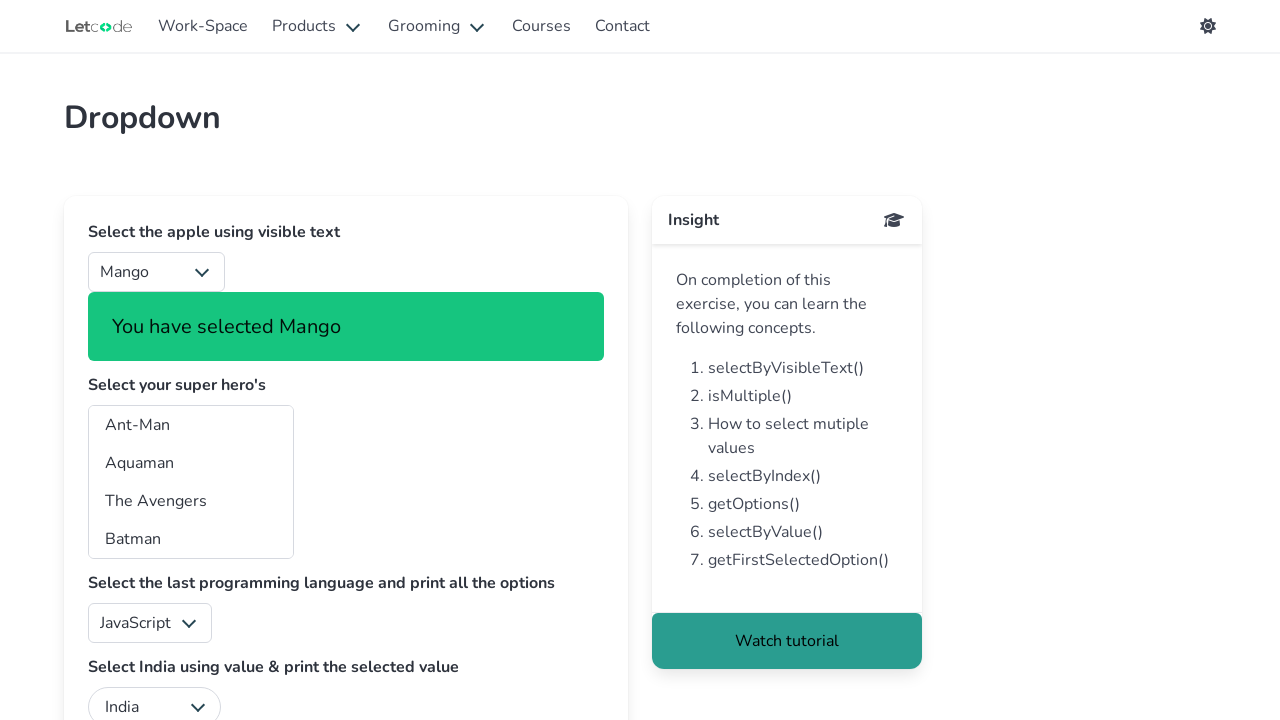

Selected second option from language dropdown by index on #lang
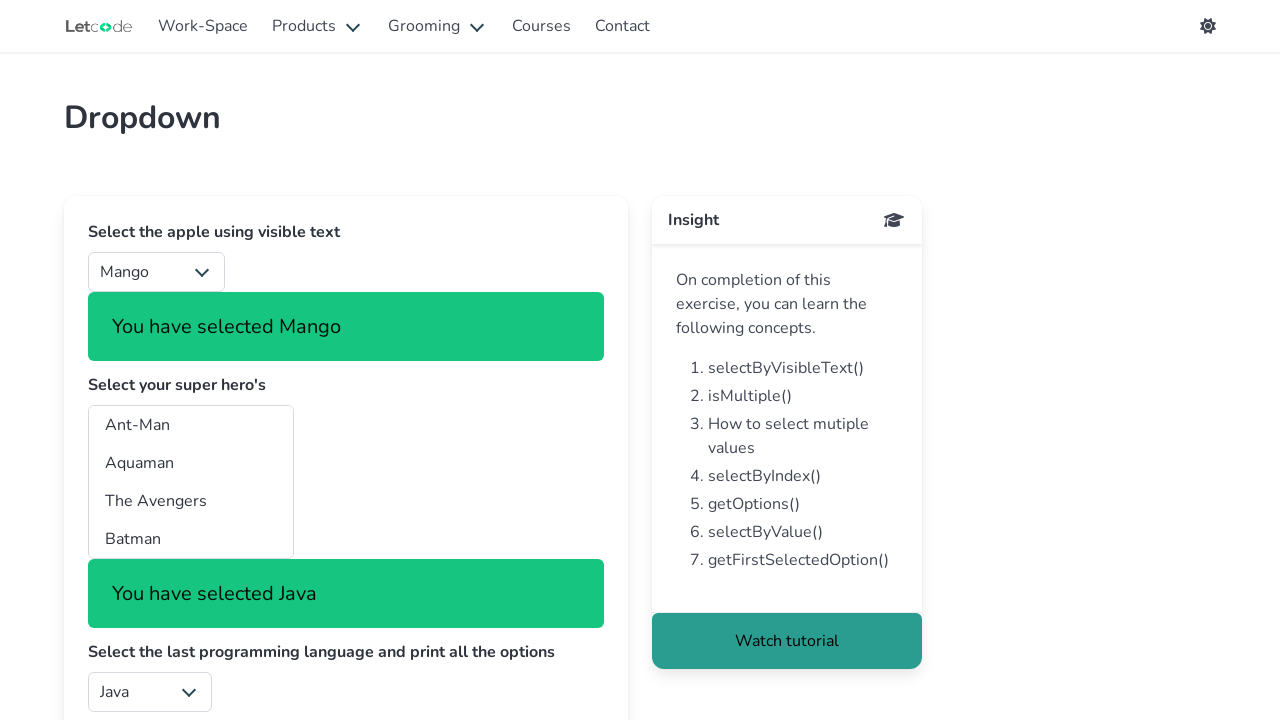

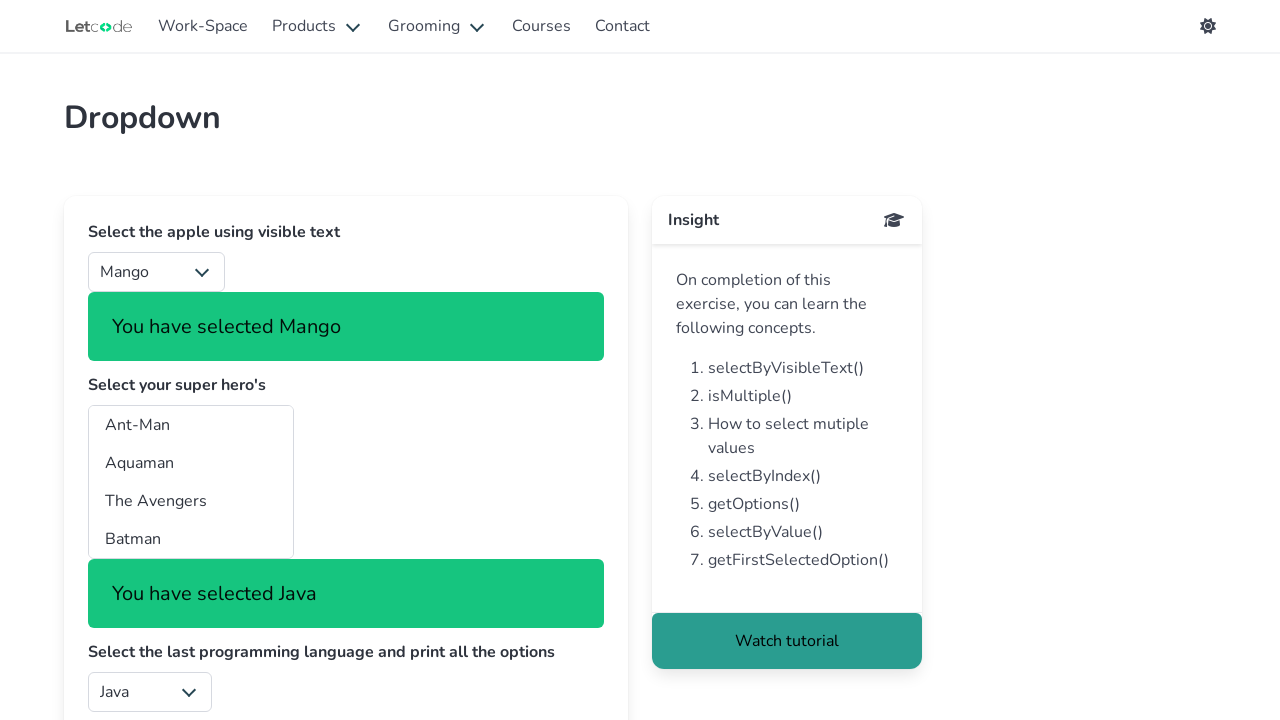